Navigates to a YouTube video page and verifies the page loads successfully by waiting for the video player to appear

Starting URL: https://www.youtube.com/watch?v=4PqdqWWSHJY

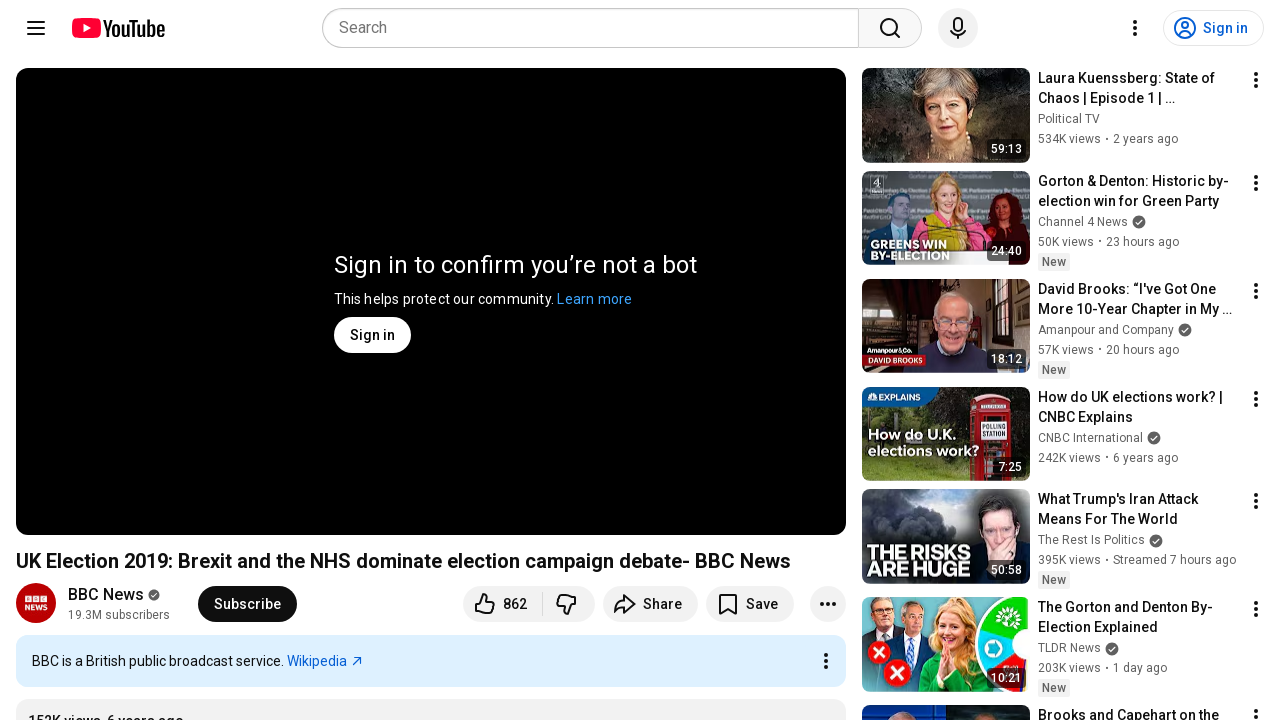

Navigated to YouTube video page (https://www.youtube.com/watch?v=4PqdqWWSHJY)
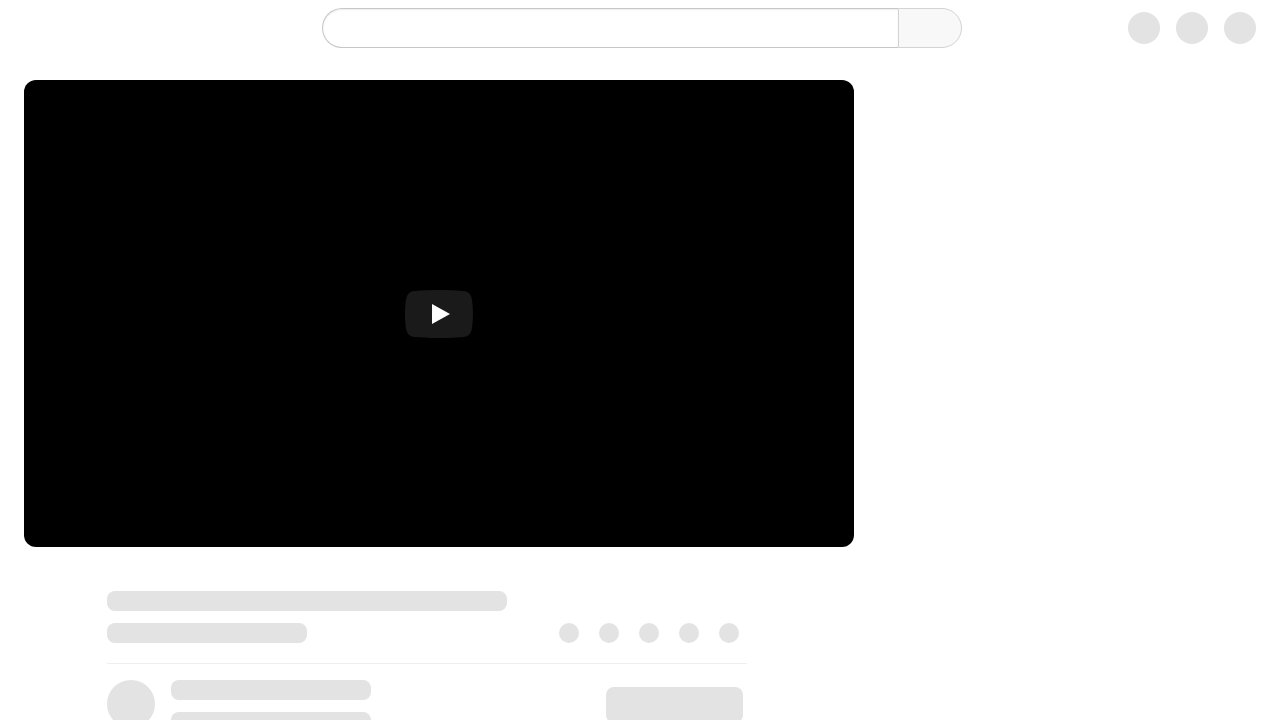

Video player appeared and loaded successfully
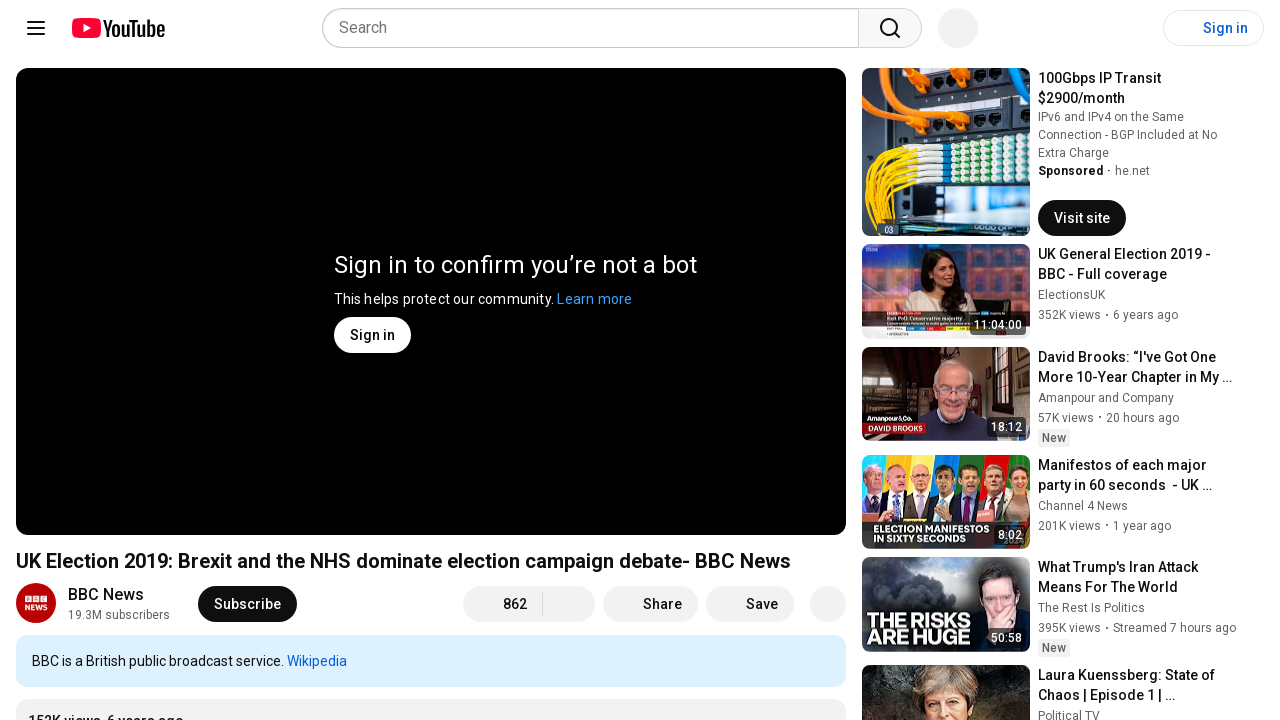

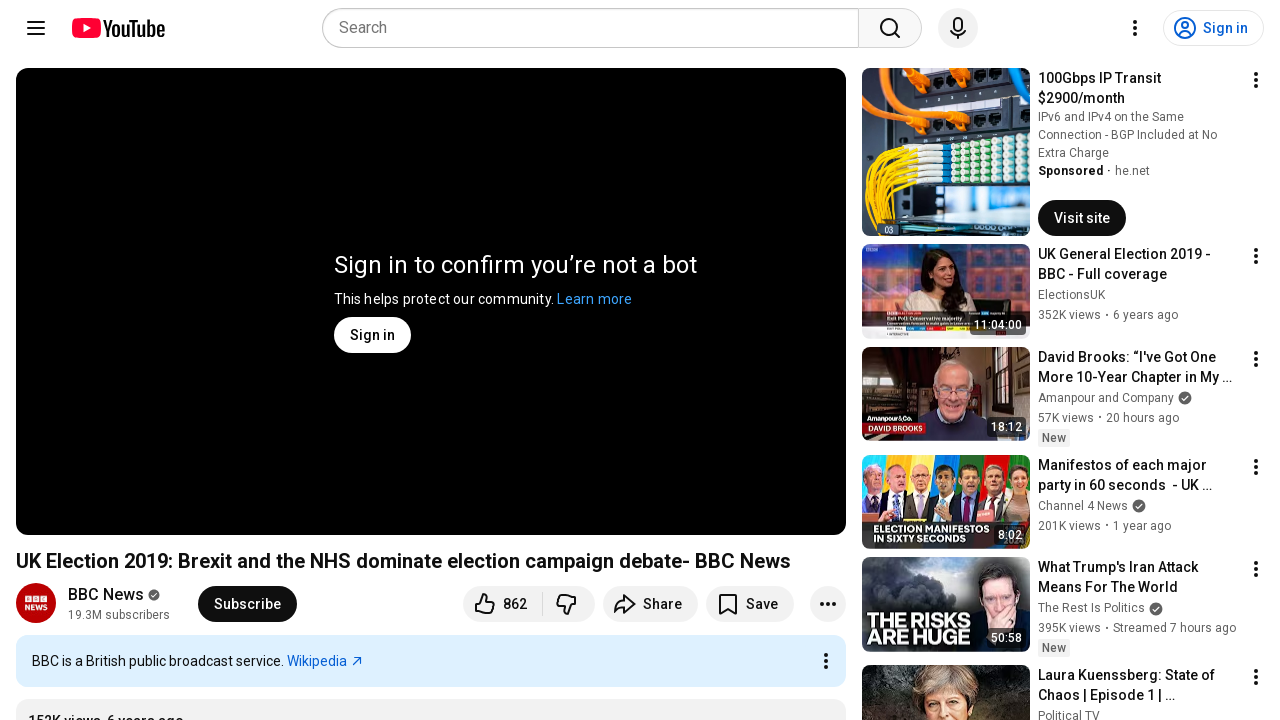